Tests click and drag selection by clicking and holding from one element to another to select multiple items

Starting URL: https://jqueryui.com/resources/demos/selectable/display-grid.html

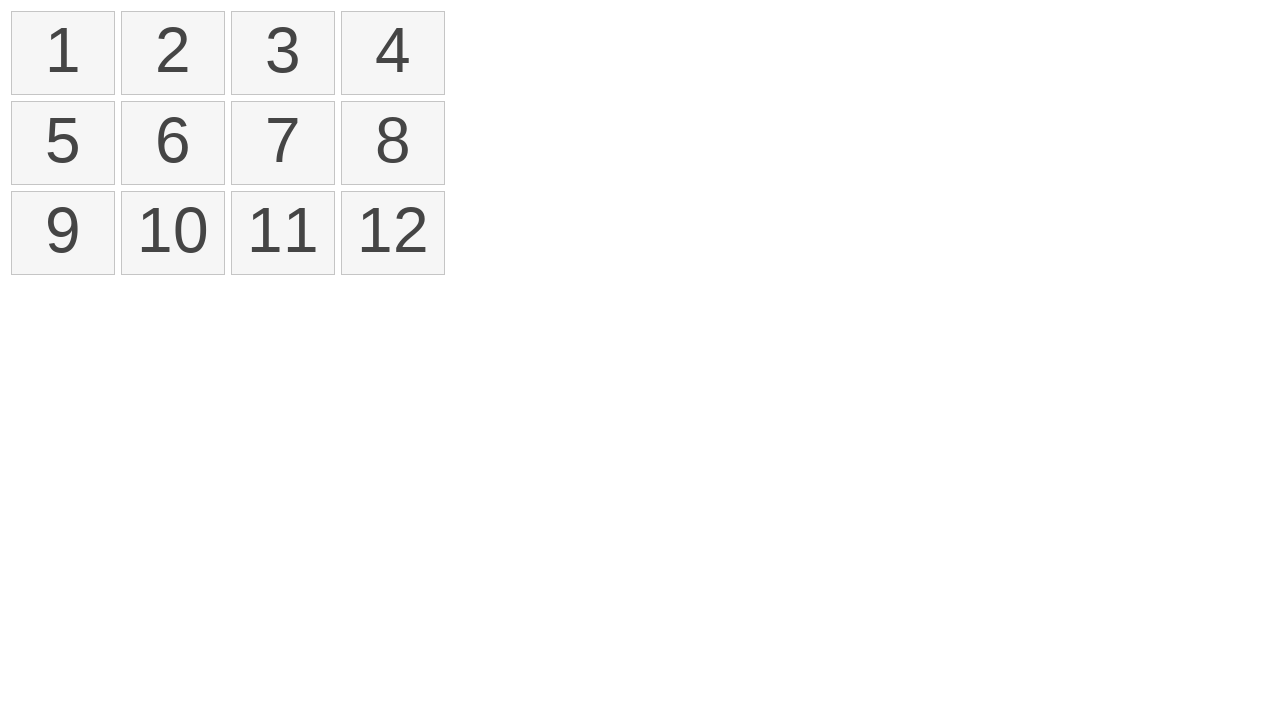

Retrieved all selectable items from the list
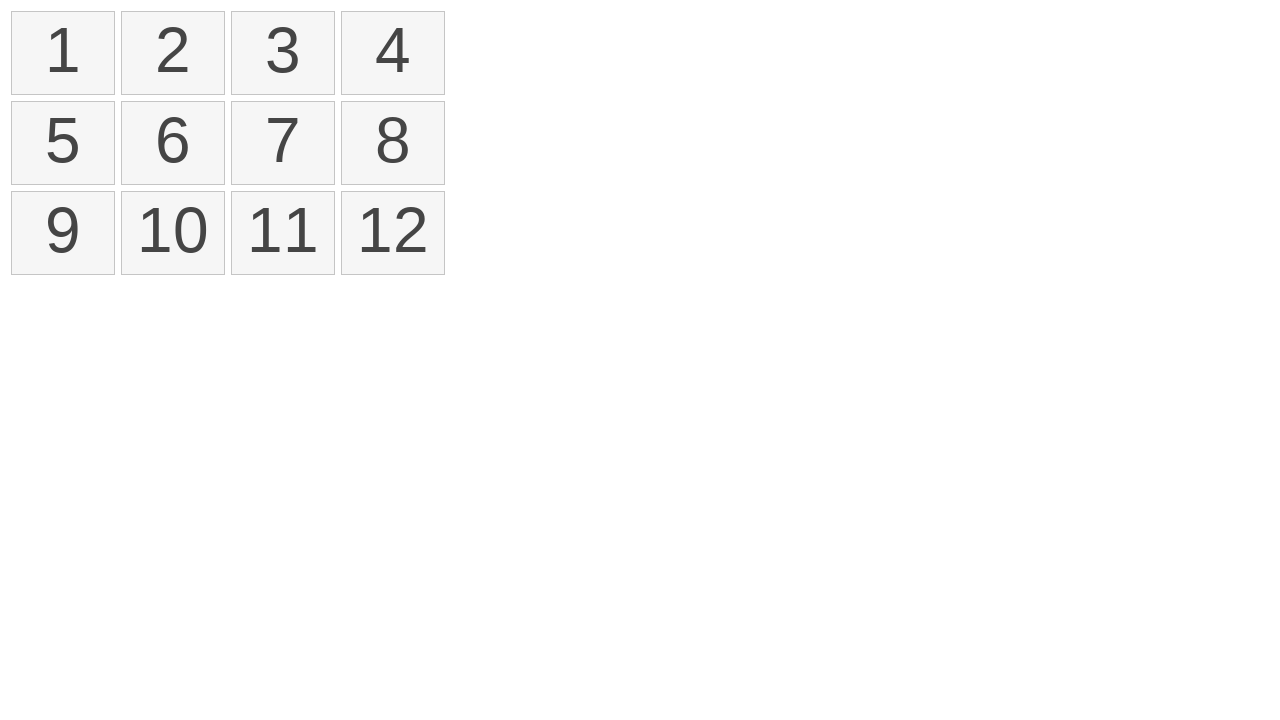

Verified that 12 selectable items are present
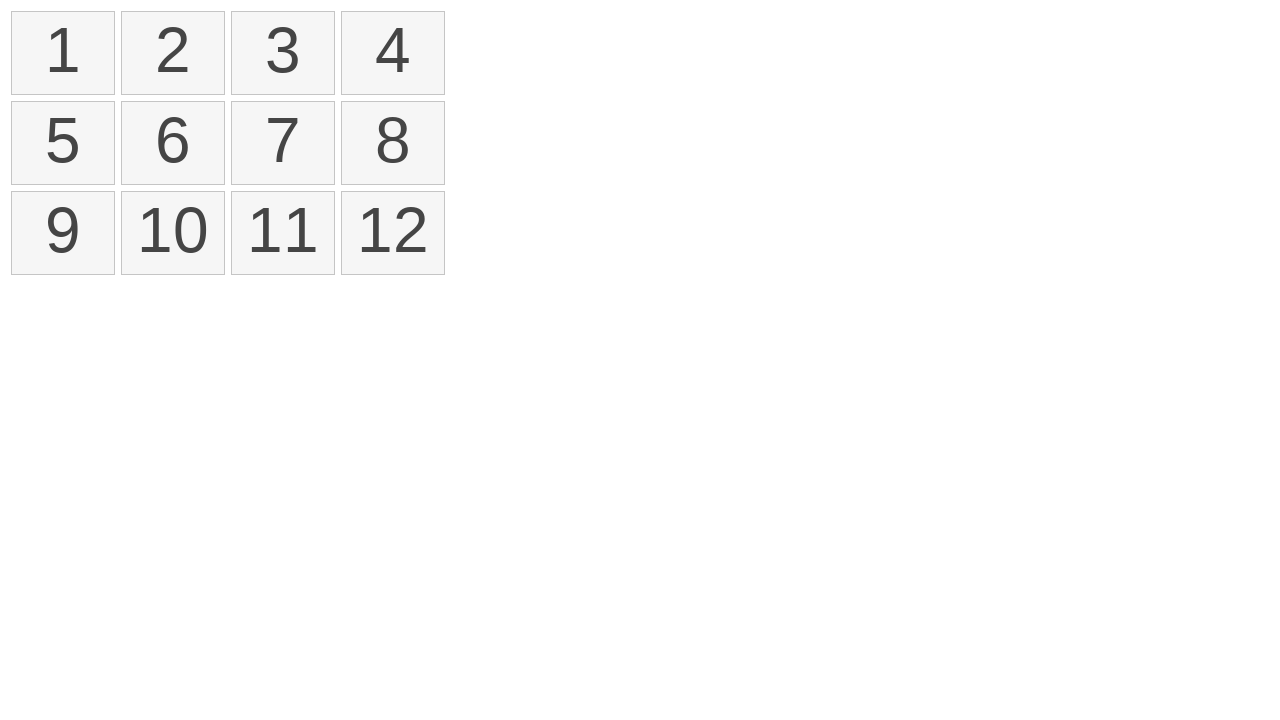

Located the first selectable item
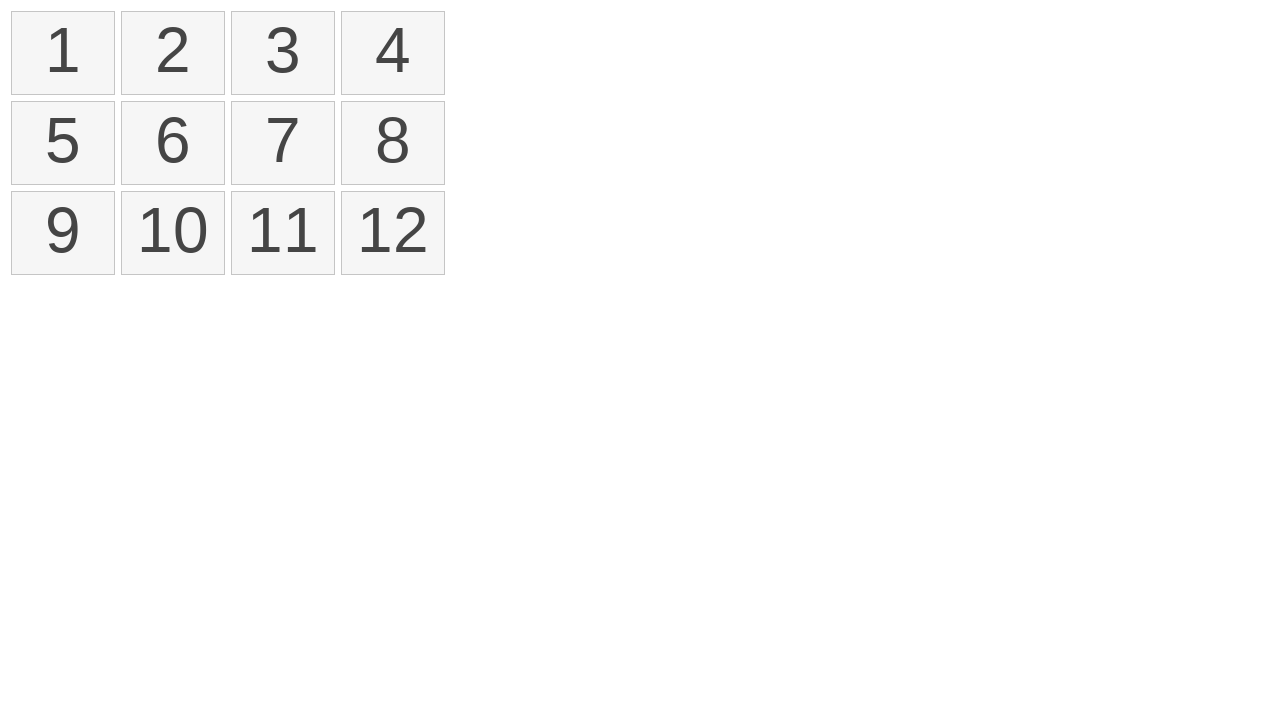

Located the fourth selectable item
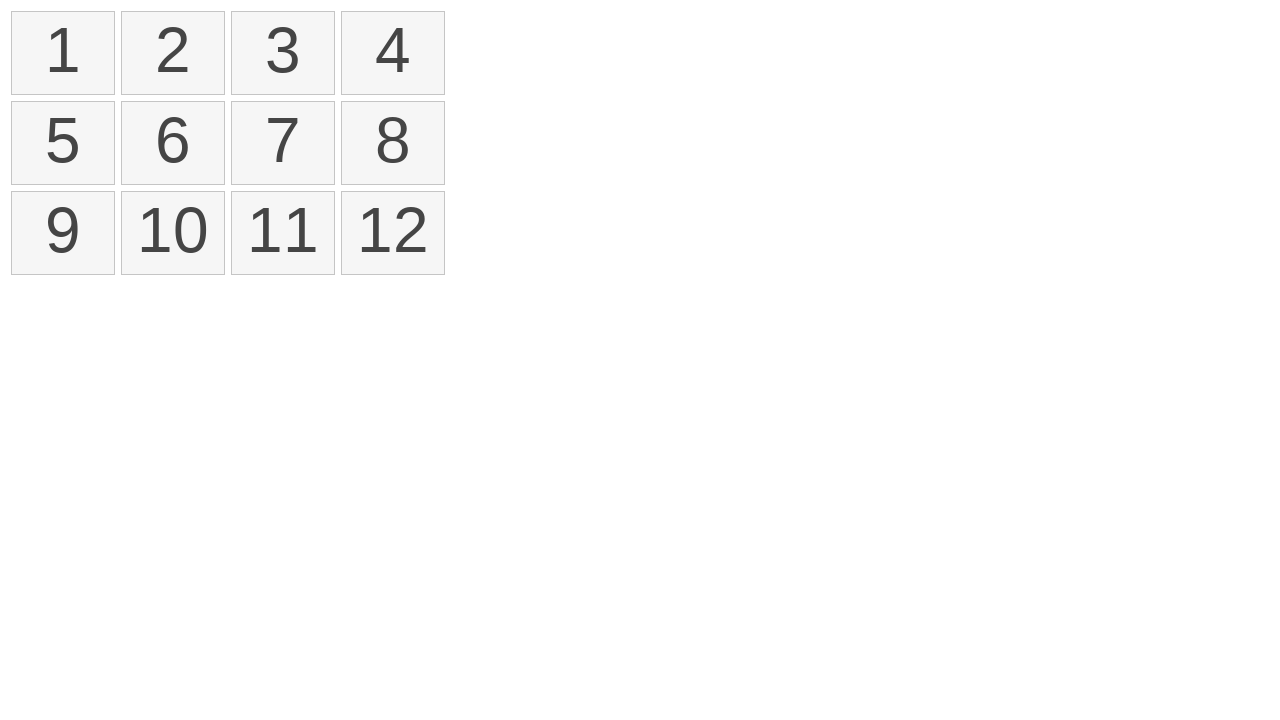

Performed click and drag selection from first to fourth element at (393, 53)
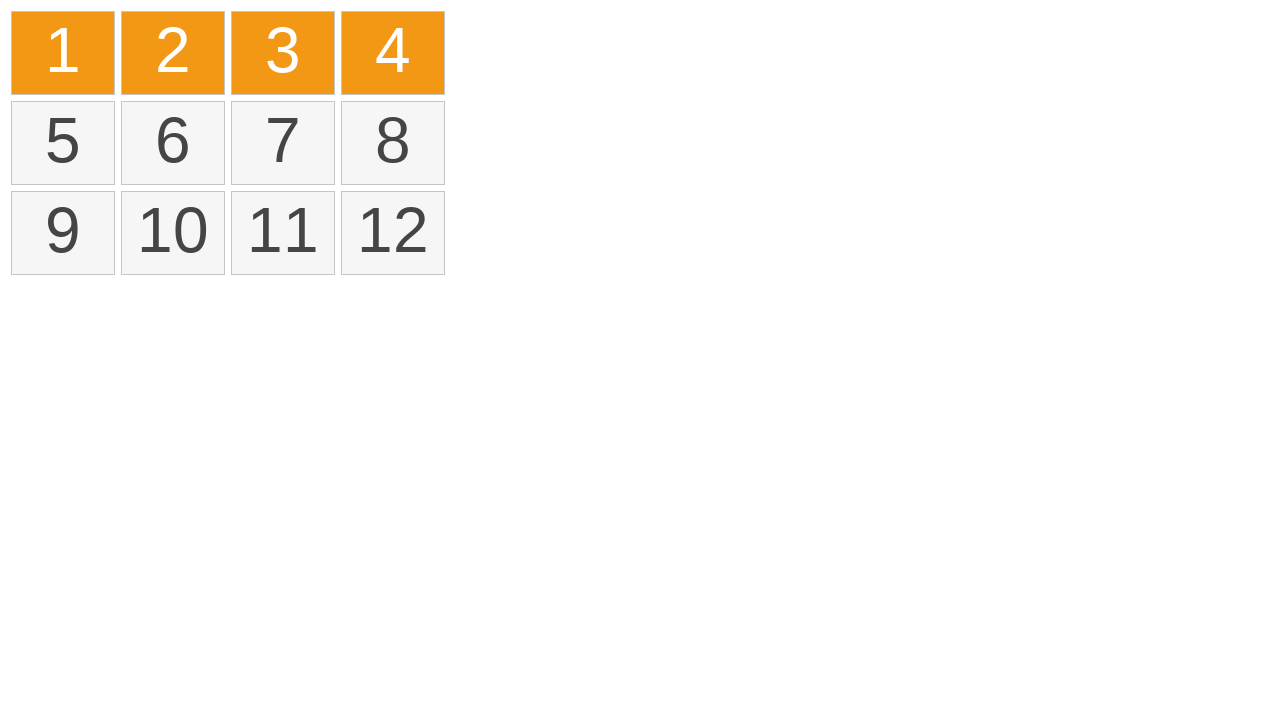

Retrieved all selected items
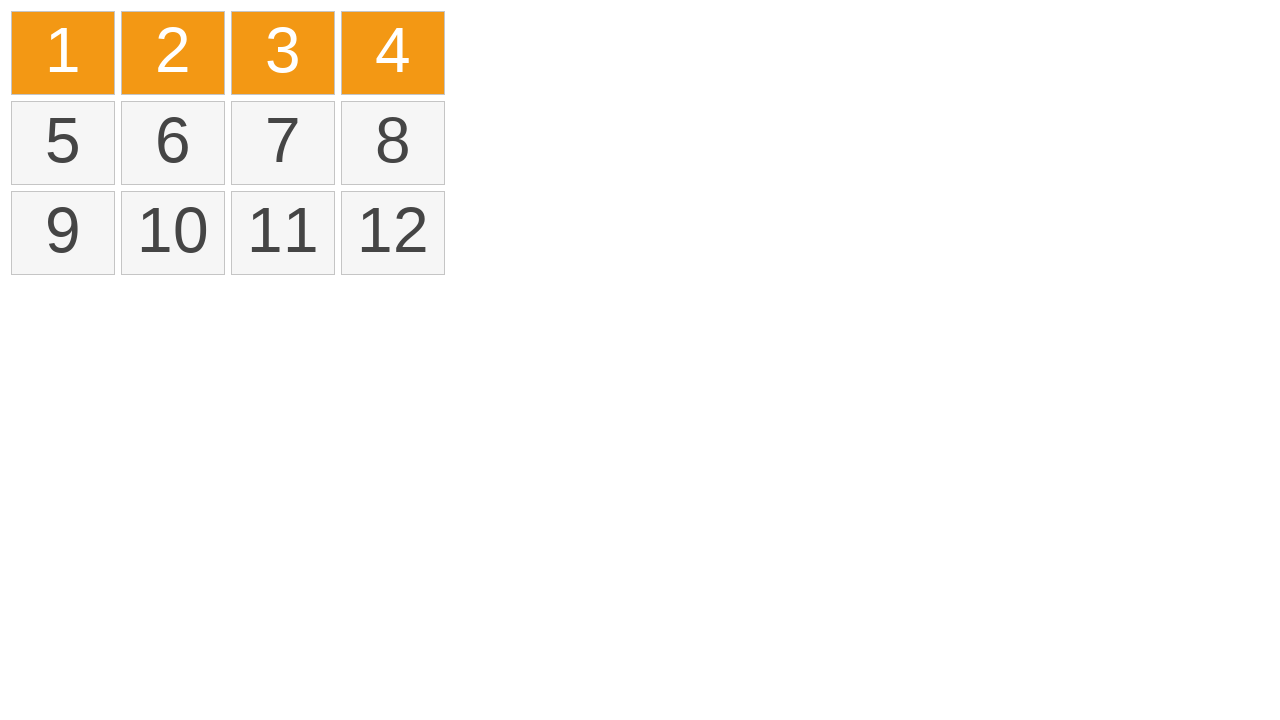

Verified that exactly 4 items are selected
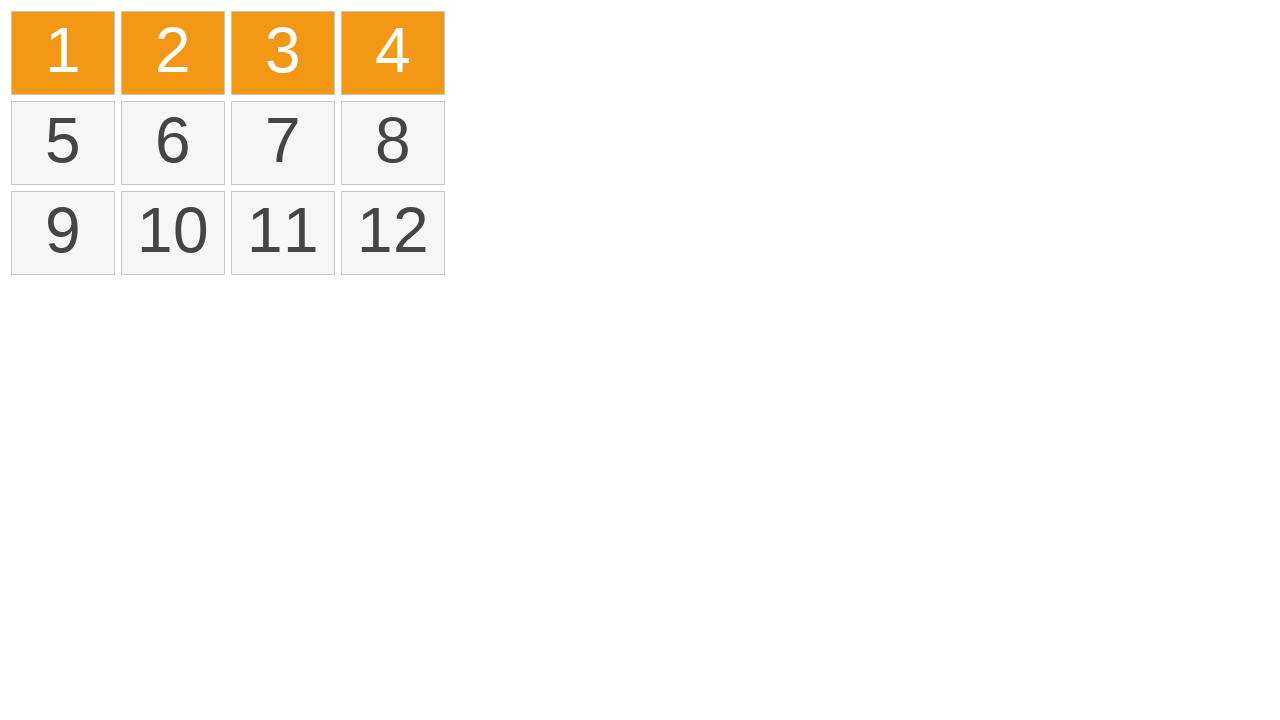

Printed selected item: 1
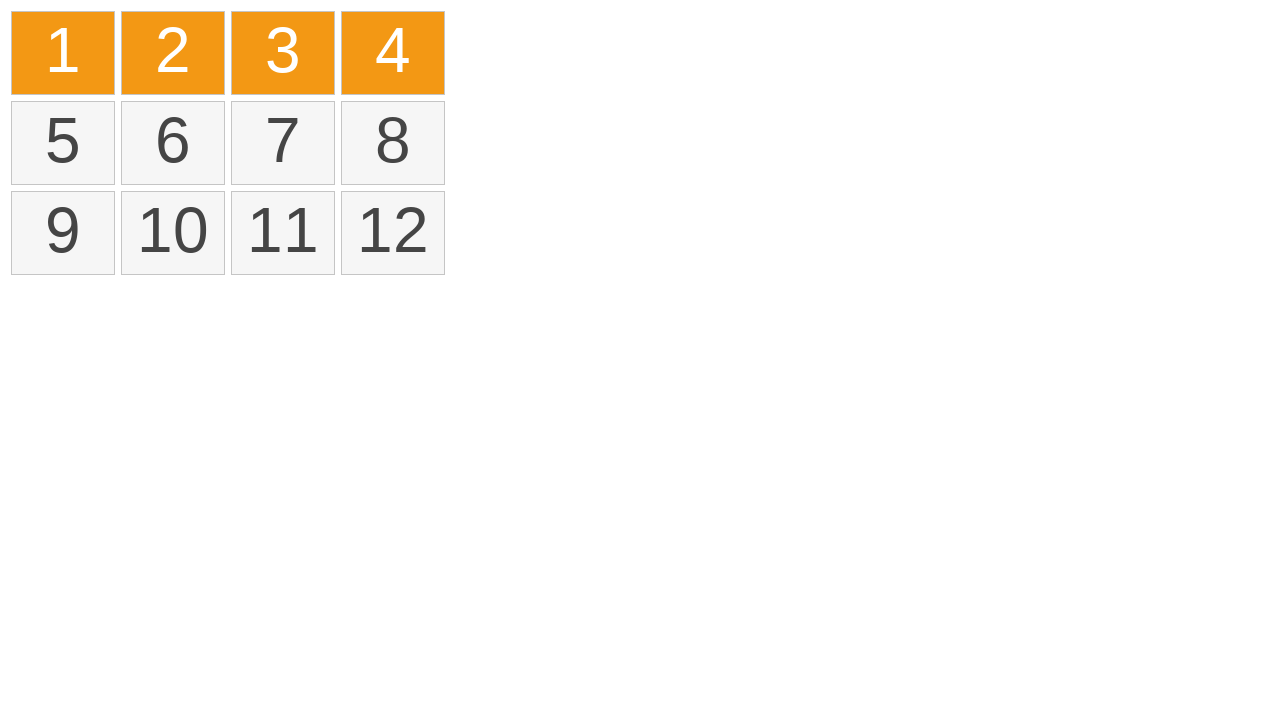

Printed selected item: 2
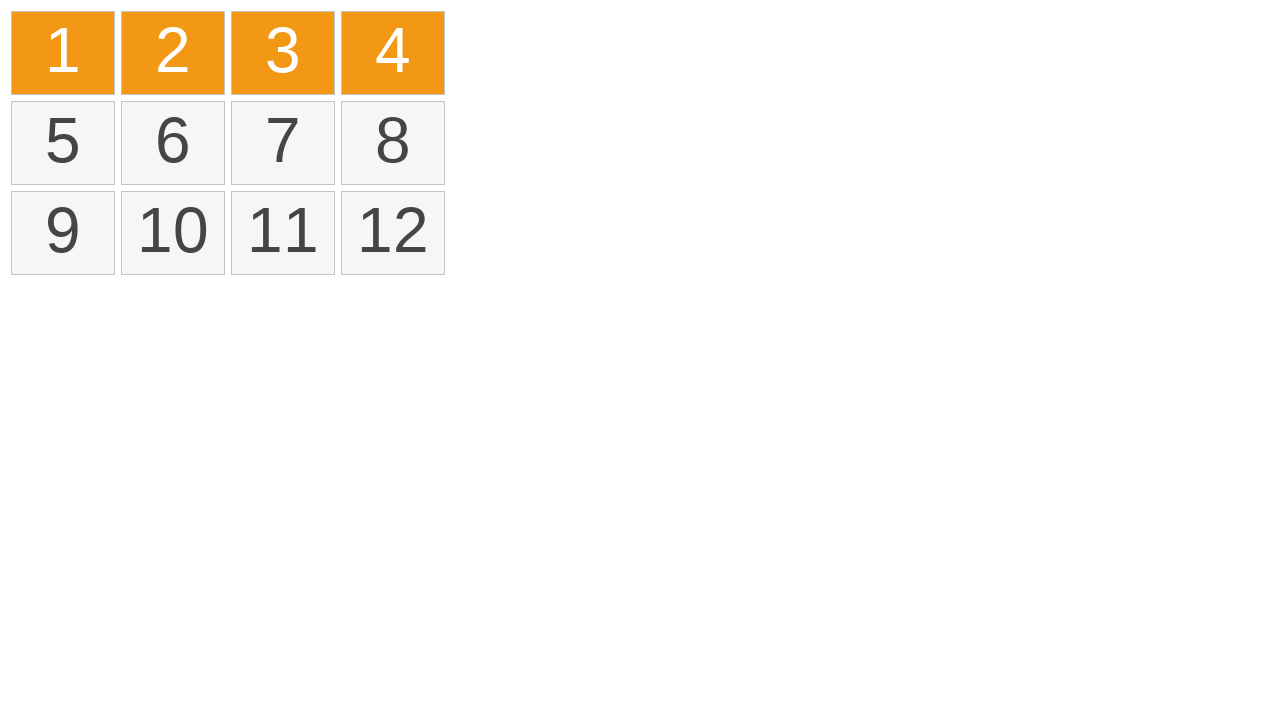

Printed selected item: 3
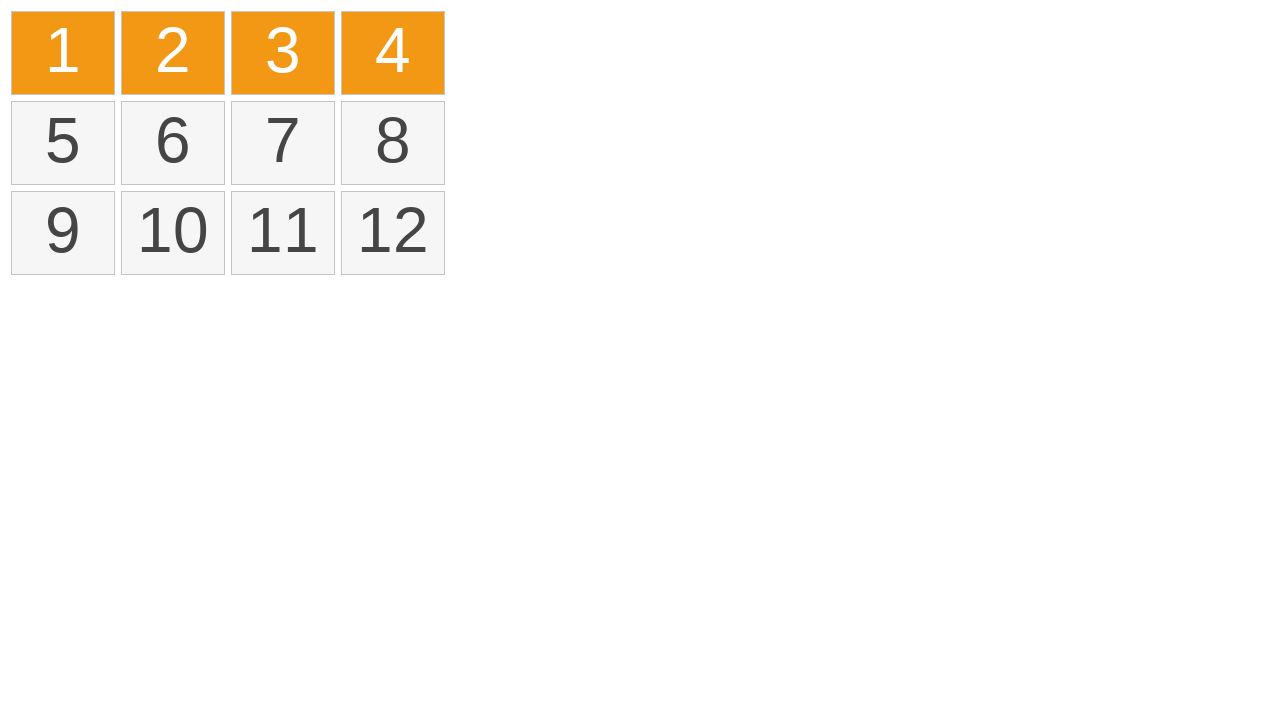

Printed selected item: 4
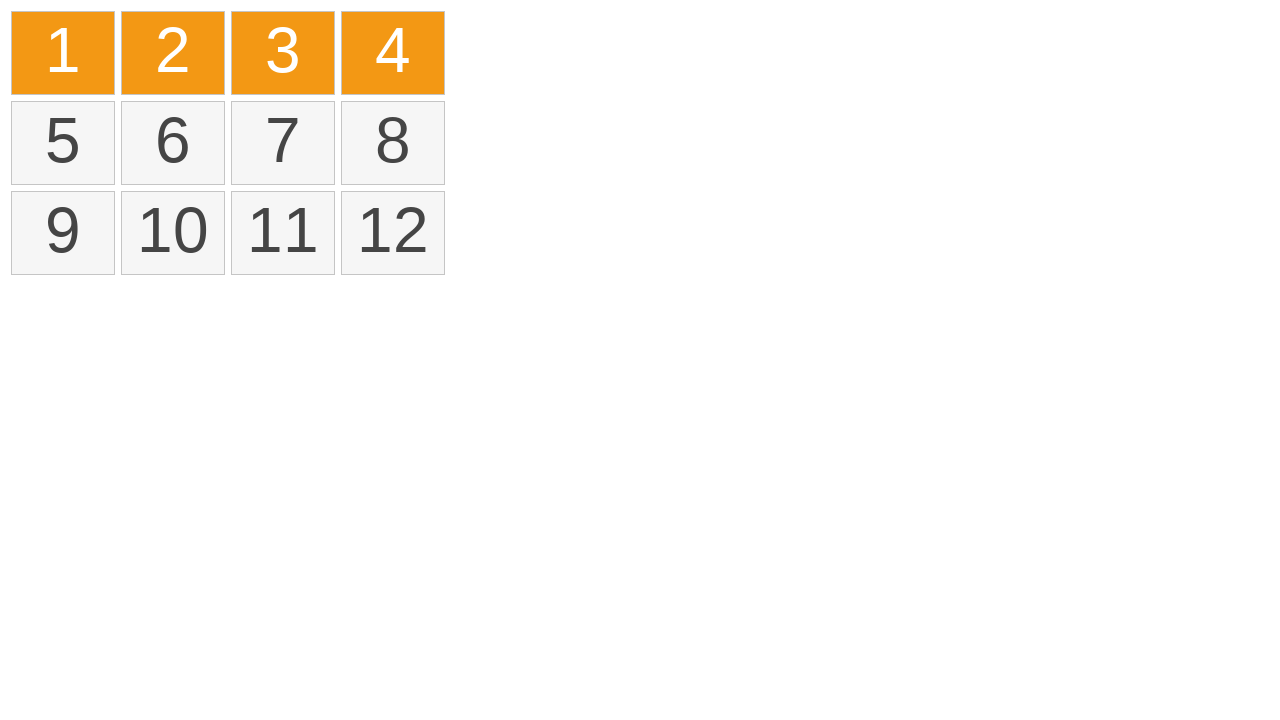

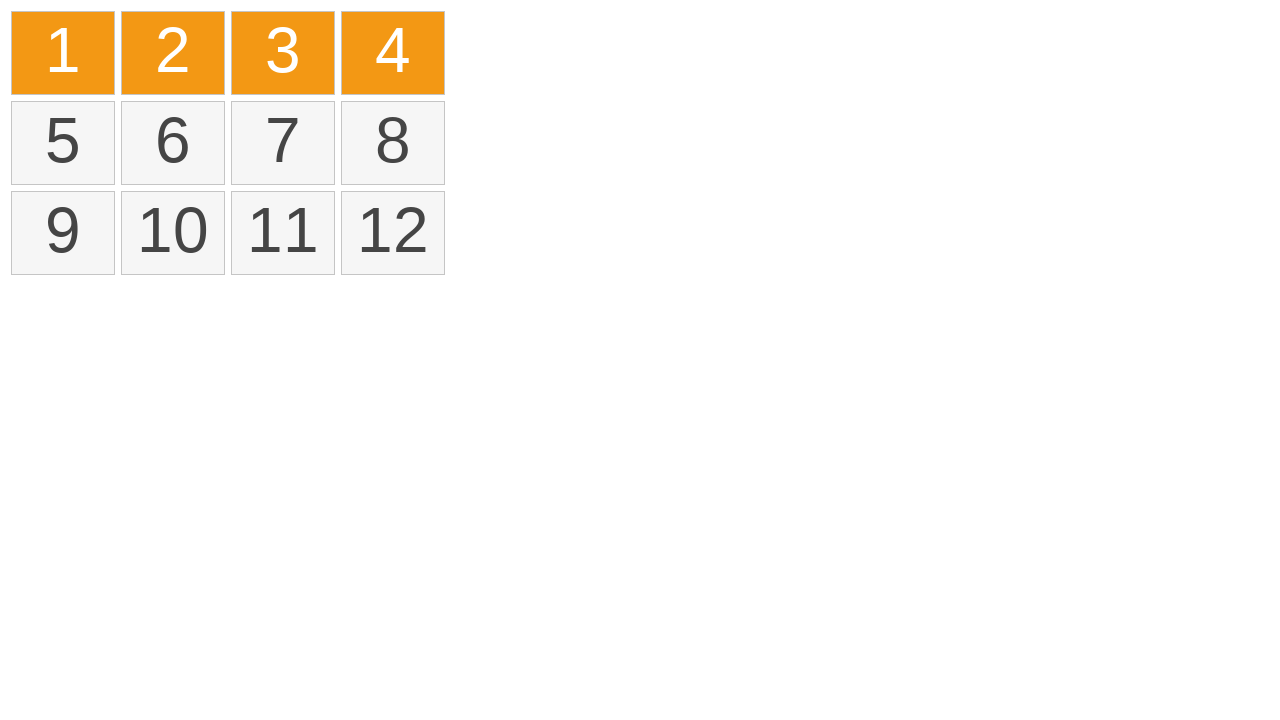